Opens a new tab to fetch course information from another page, then switches back to fill a form with the extracted course name

Starting URL: https://rahulshettyacademy.com/angularpractice/

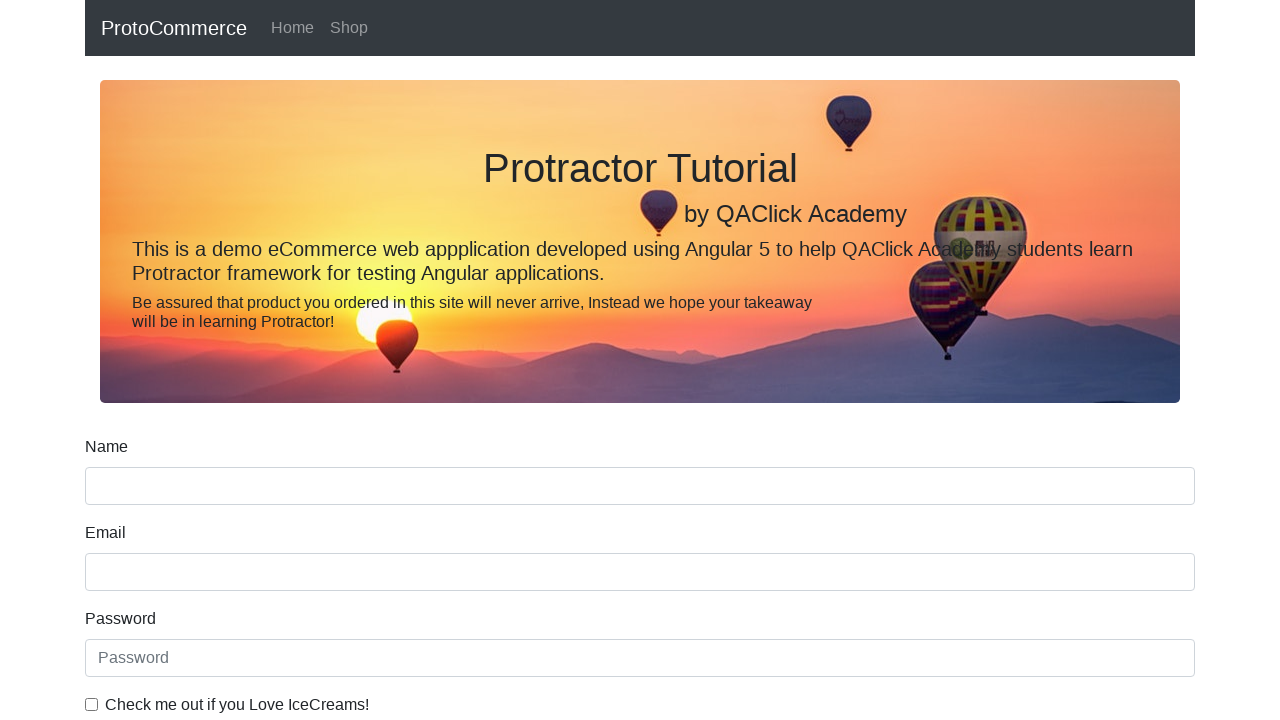

Opened a new tab
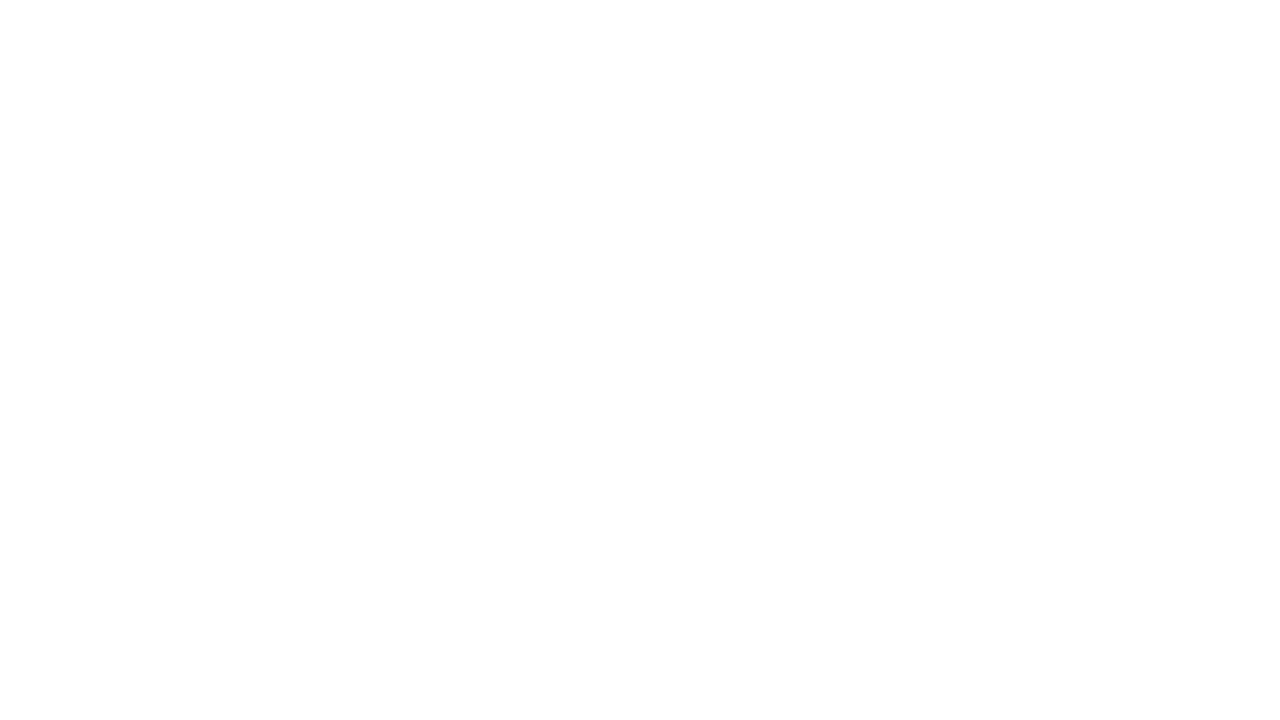

Navigated to Rahul Shetty Academy homepage in new tab
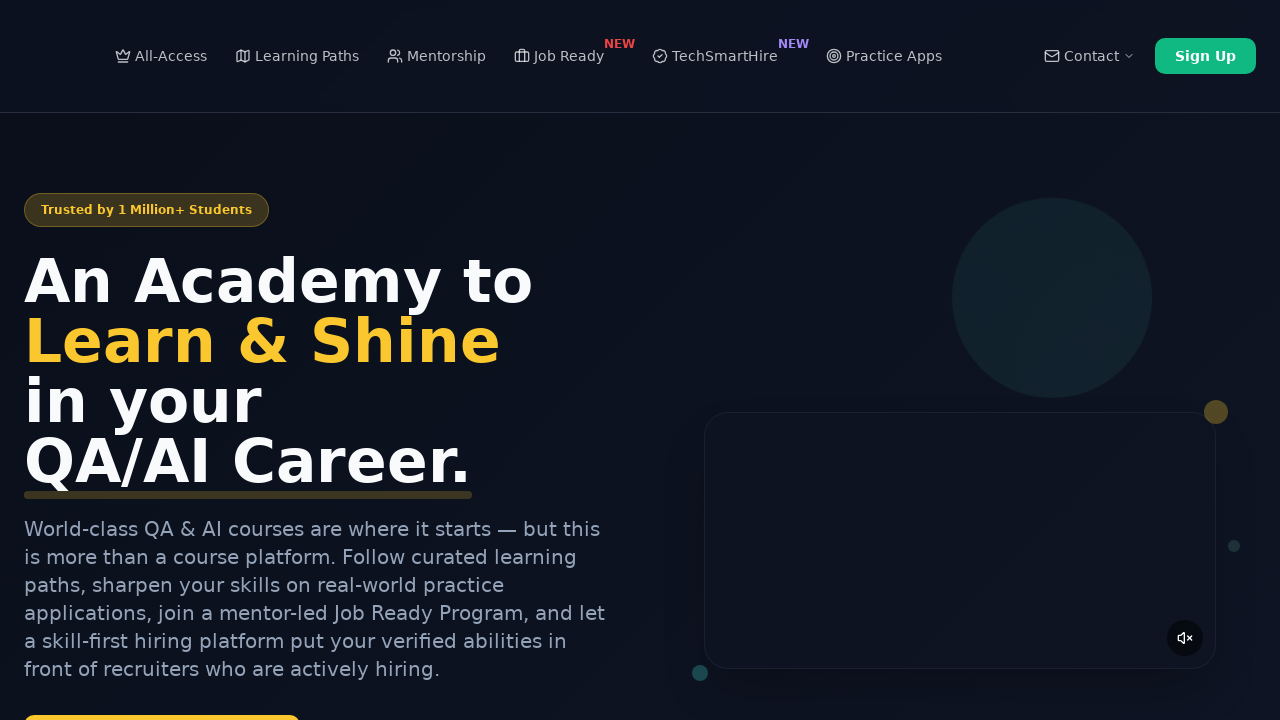

Located course links on the page
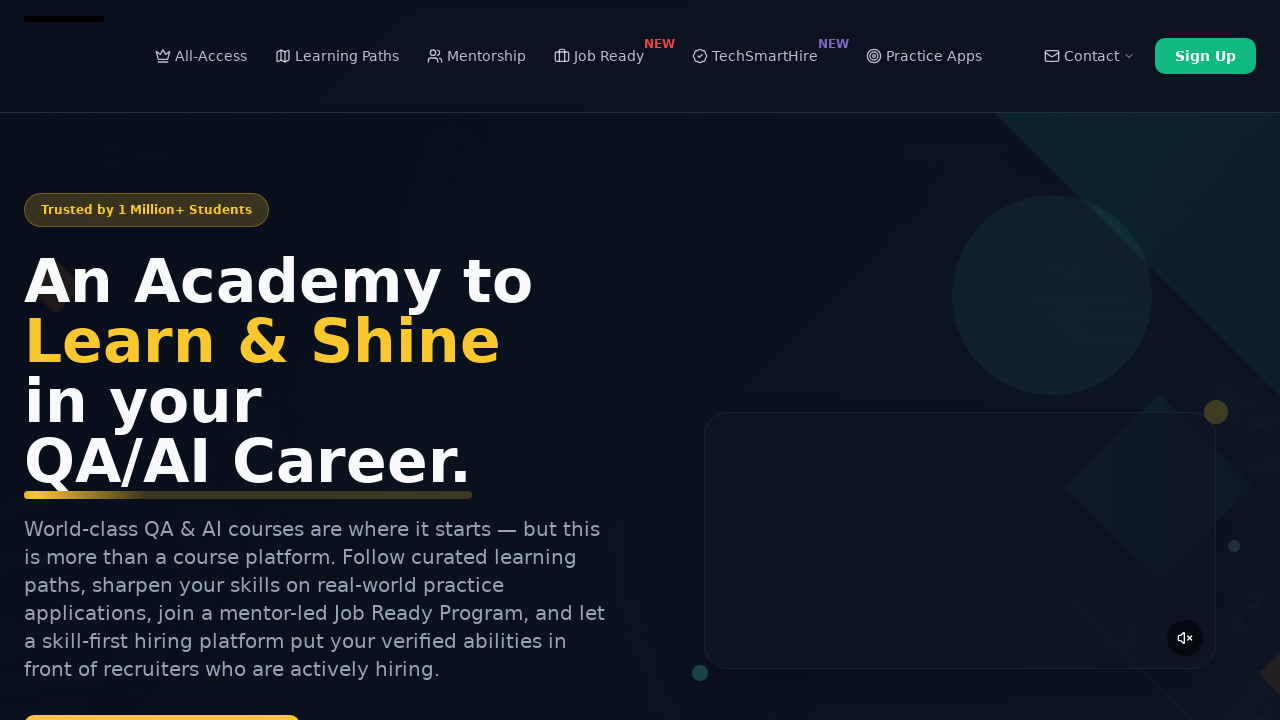

Extracted course name: Playwright Testing
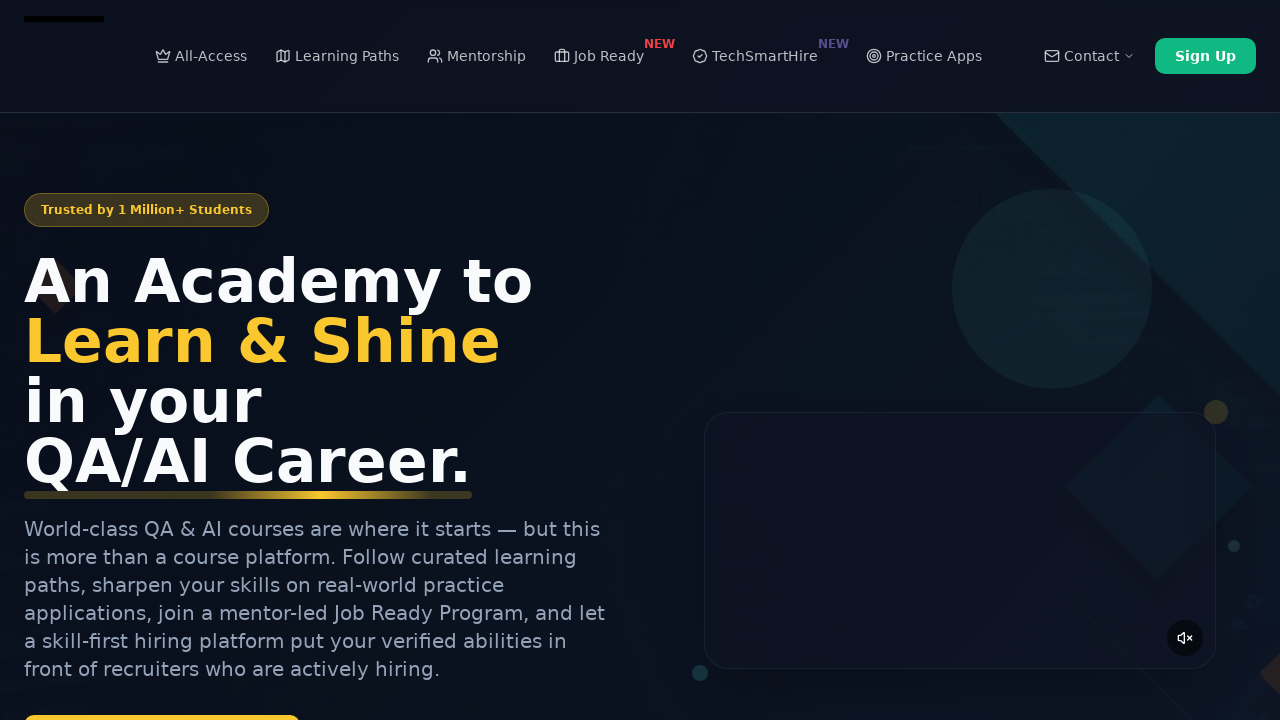

Closed the new tab
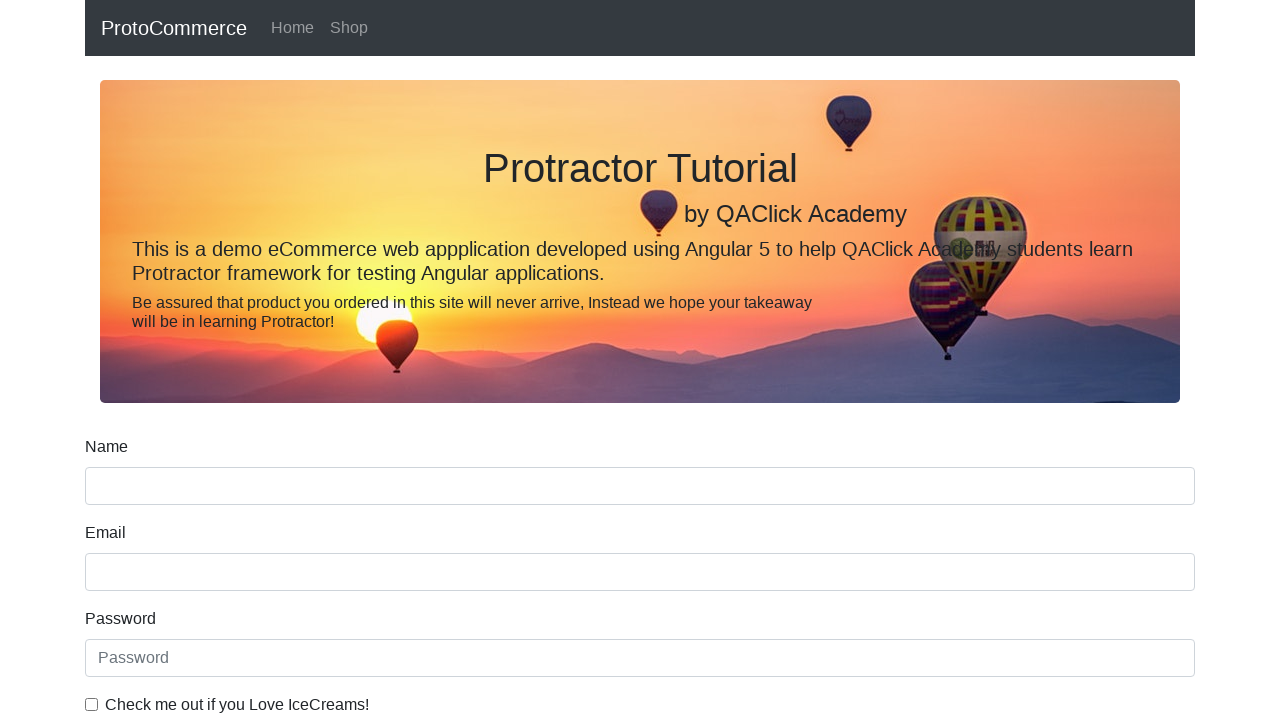

Filled name field with extracted course: Playwright Testing on input[name='name']
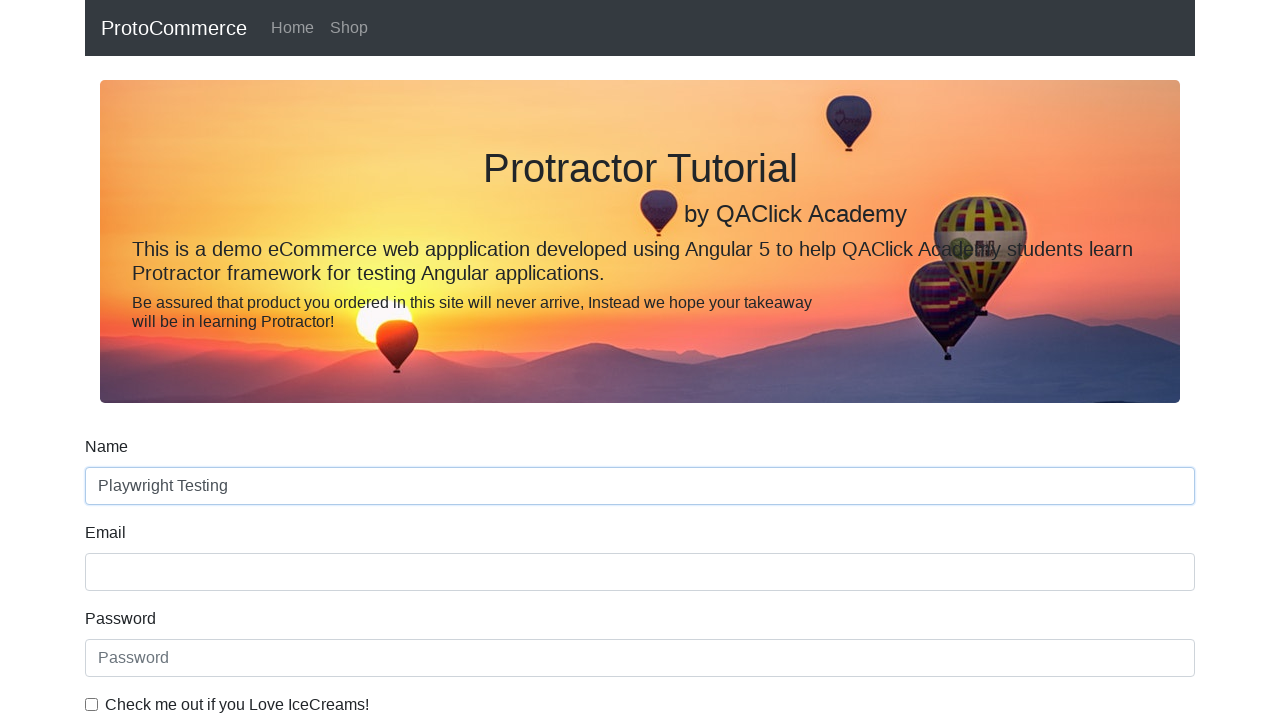

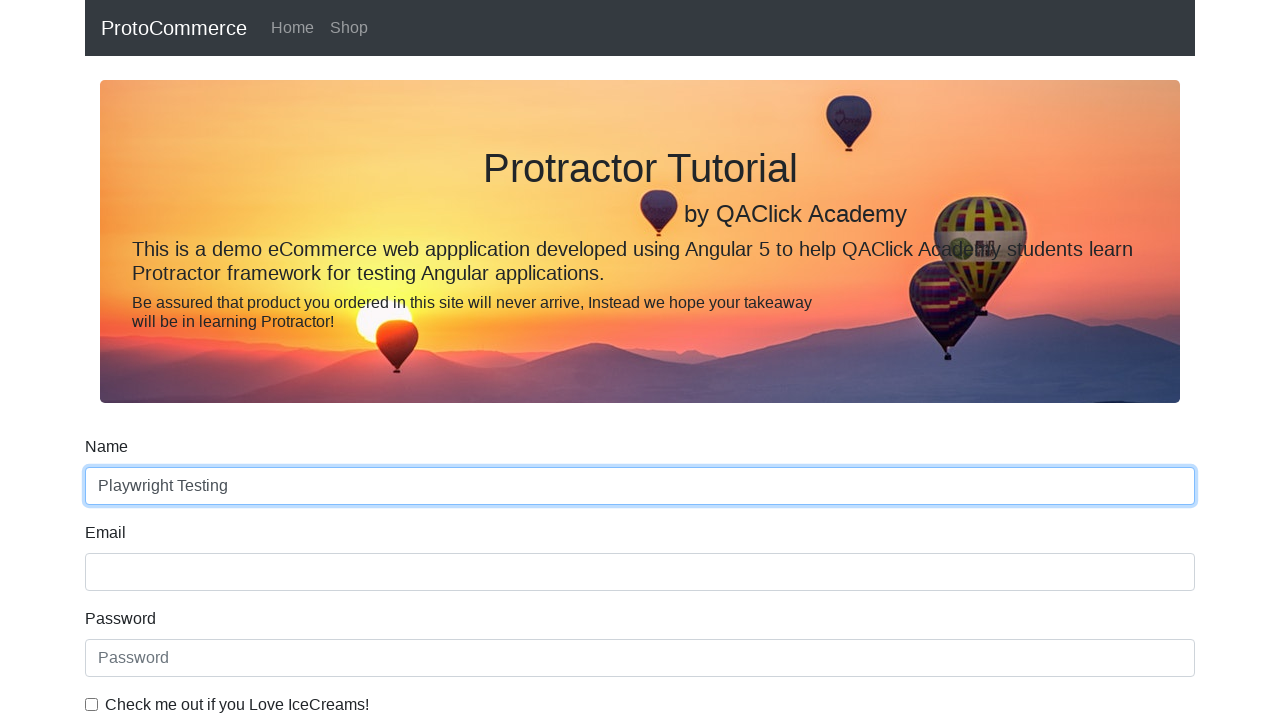